Tests filtering to display all items after viewing active and completed filters

Starting URL: https://demo.playwright.dev/todomvc

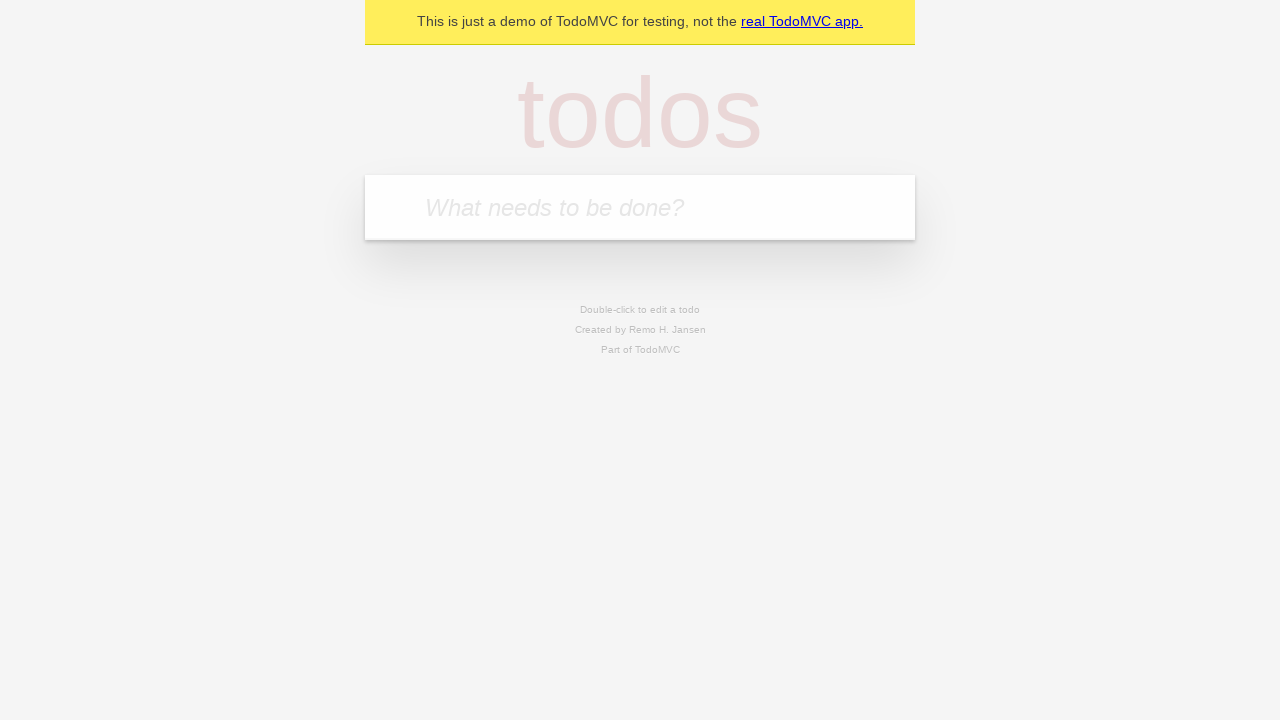

Filled todo input with 'buy some cheese' on internal:attr=[placeholder="What needs to be done?"i]
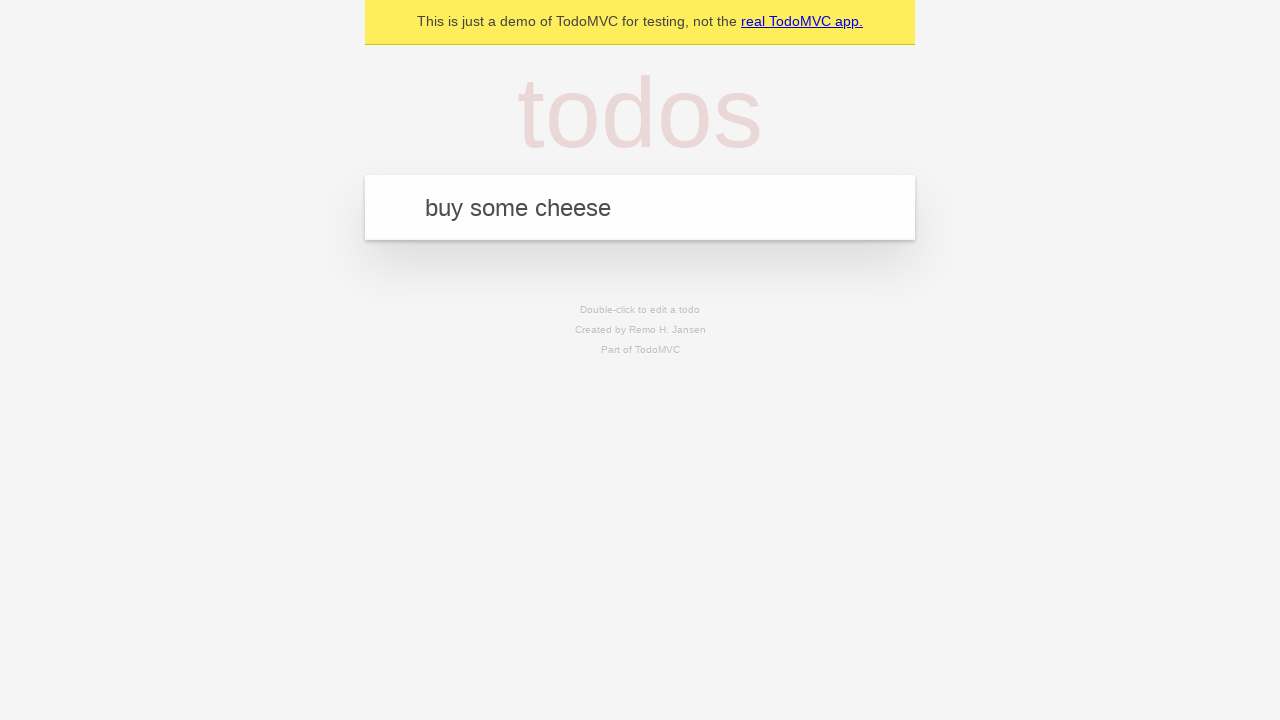

Pressed Enter to add todo 'buy some cheese' on internal:attr=[placeholder="What needs to be done?"i]
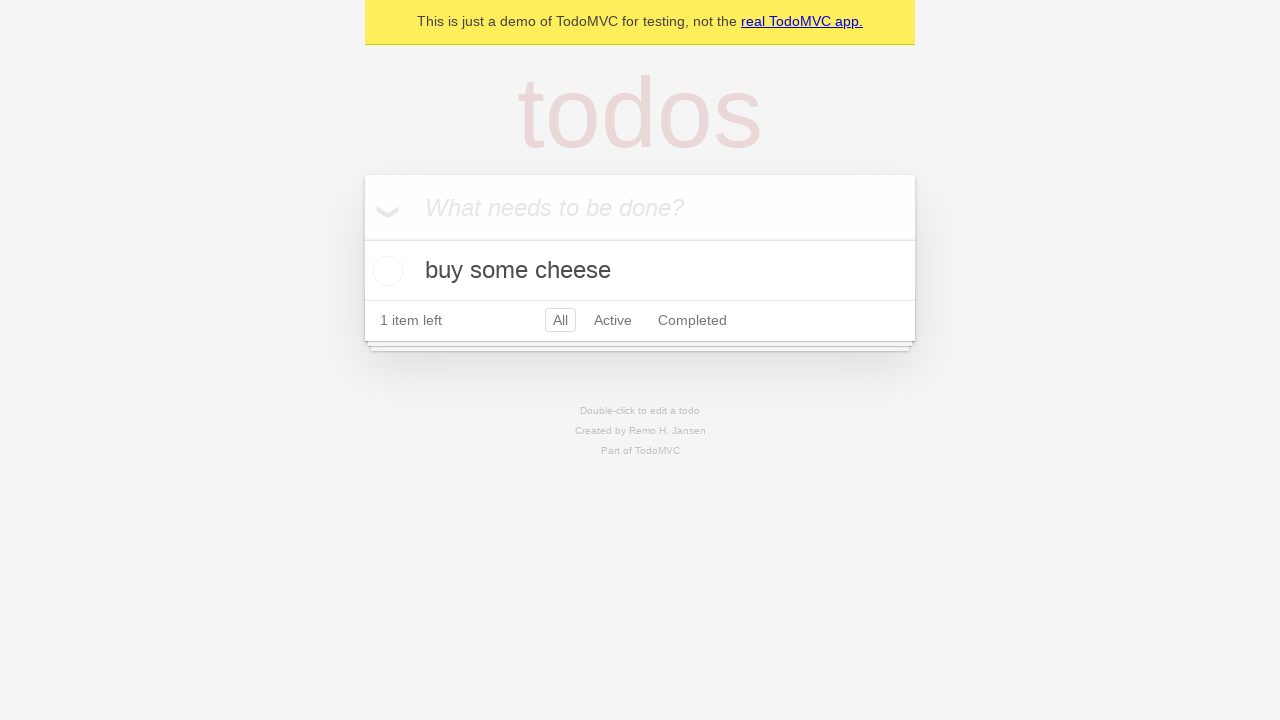

Filled todo input with 'feed the cat' on internal:attr=[placeholder="What needs to be done?"i]
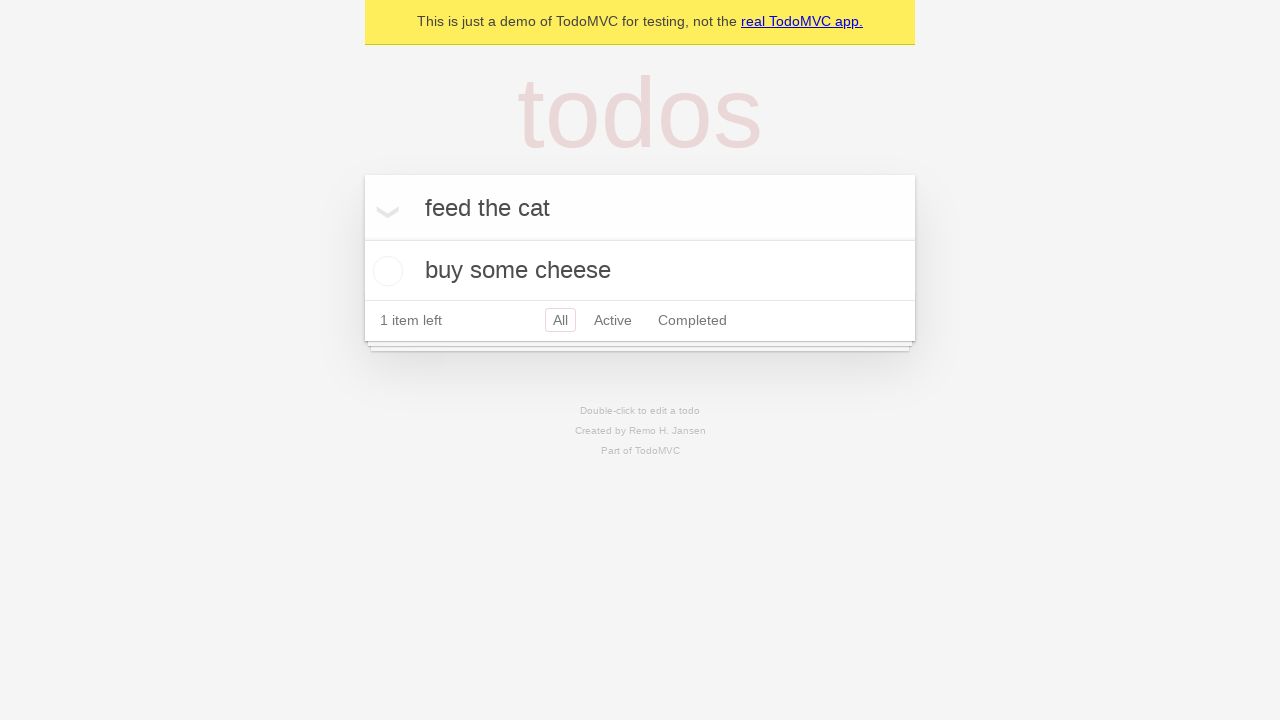

Pressed Enter to add todo 'feed the cat' on internal:attr=[placeholder="What needs to be done?"i]
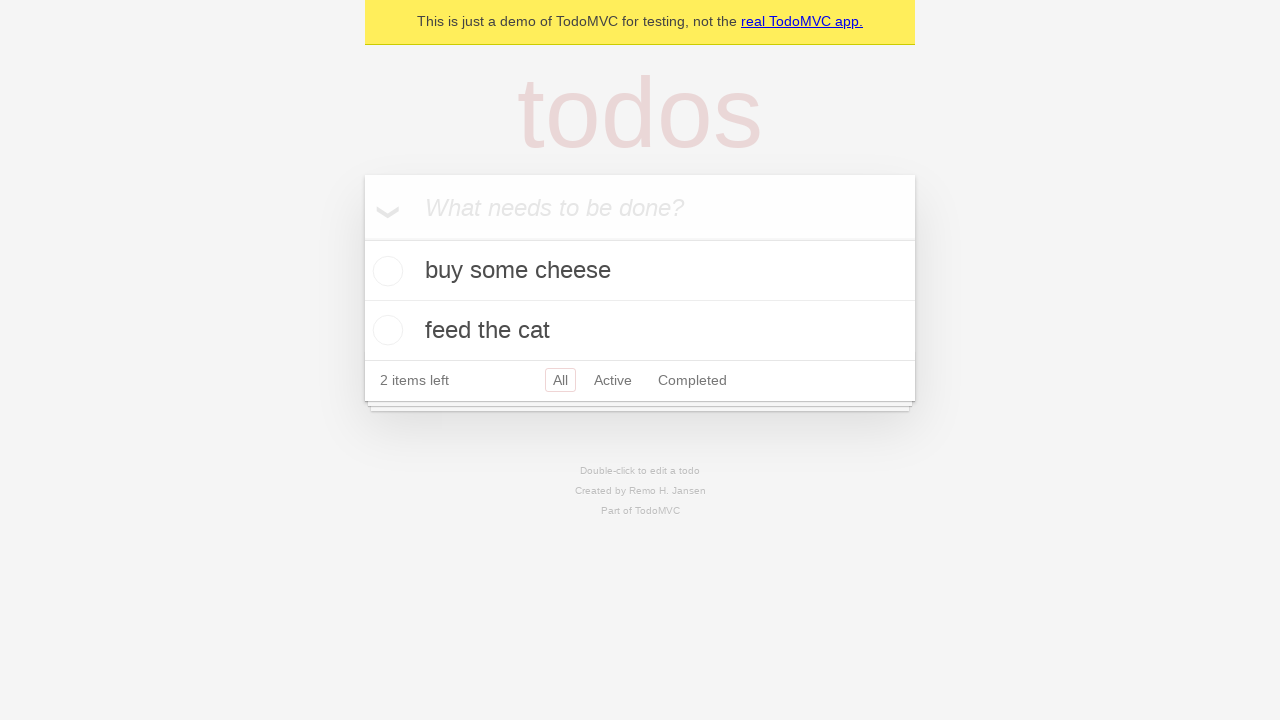

Filled todo input with 'book a doctors appointment' on internal:attr=[placeholder="What needs to be done?"i]
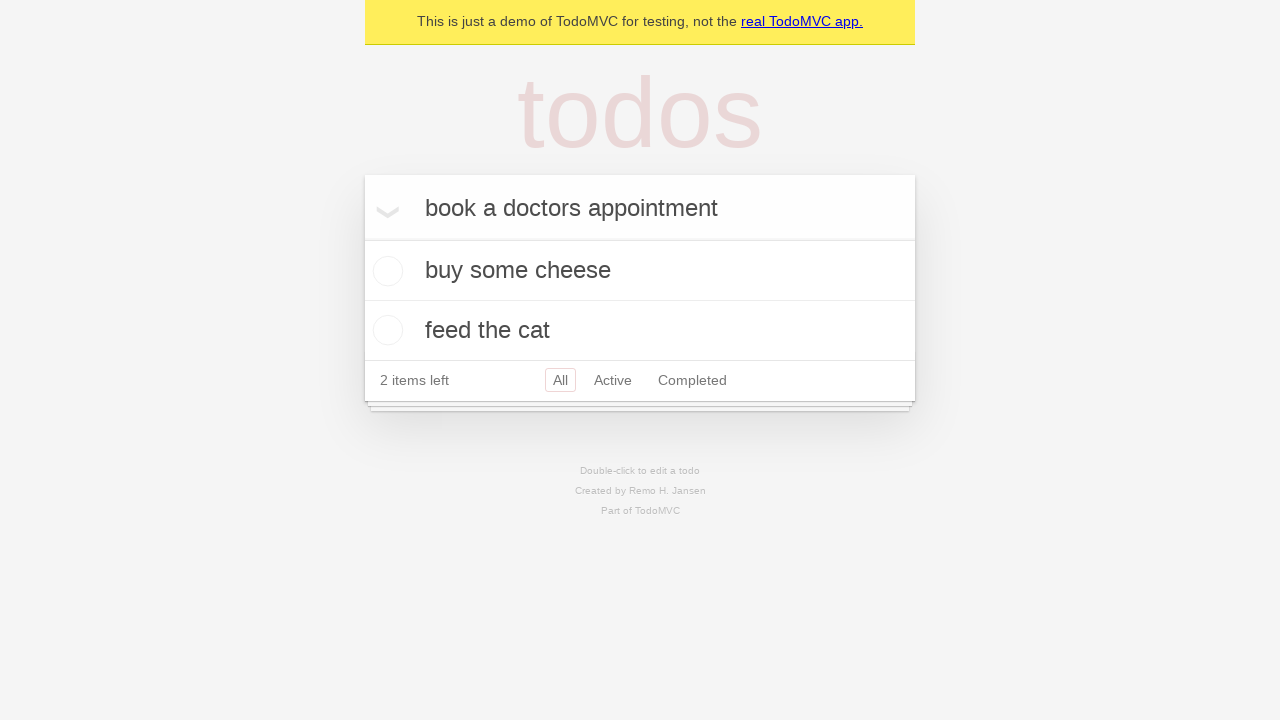

Pressed Enter to add todo 'book a doctors appointment' on internal:attr=[placeholder="What needs to be done?"i]
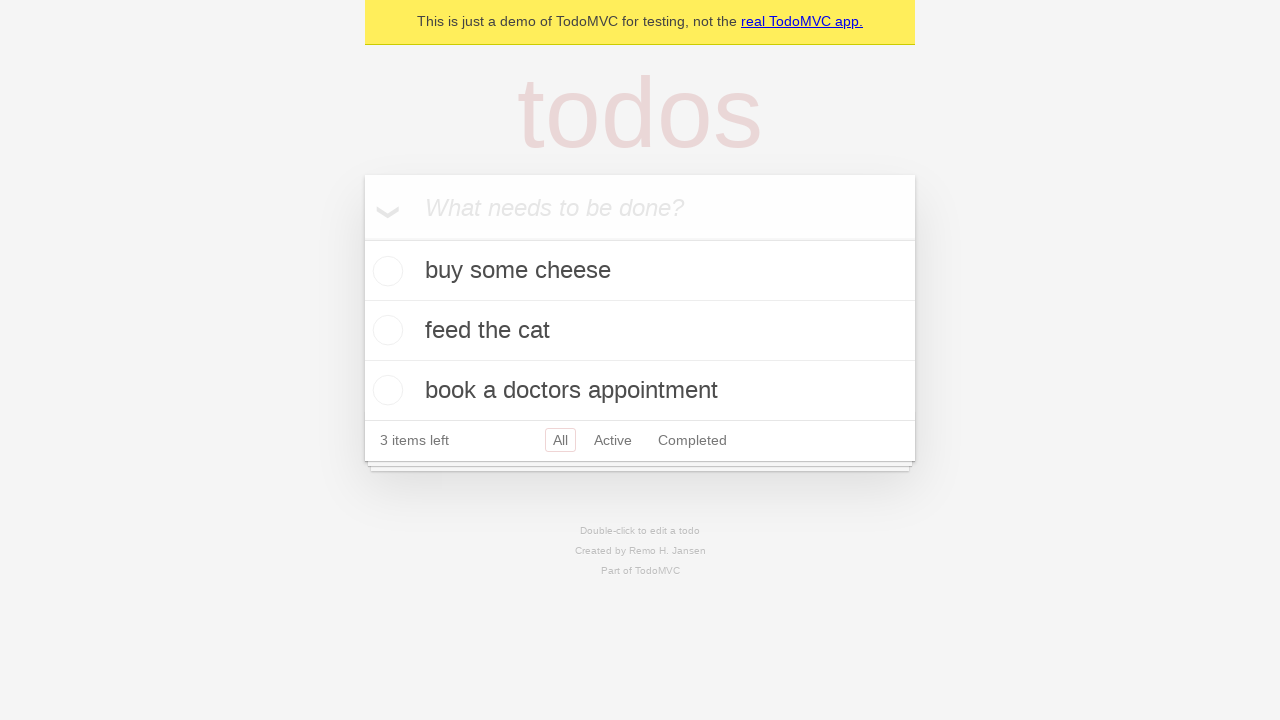

Checked the second todo item at (385, 330) on internal:testid=[data-testid="todo-item"s] >> nth=1 >> internal:role=checkbox
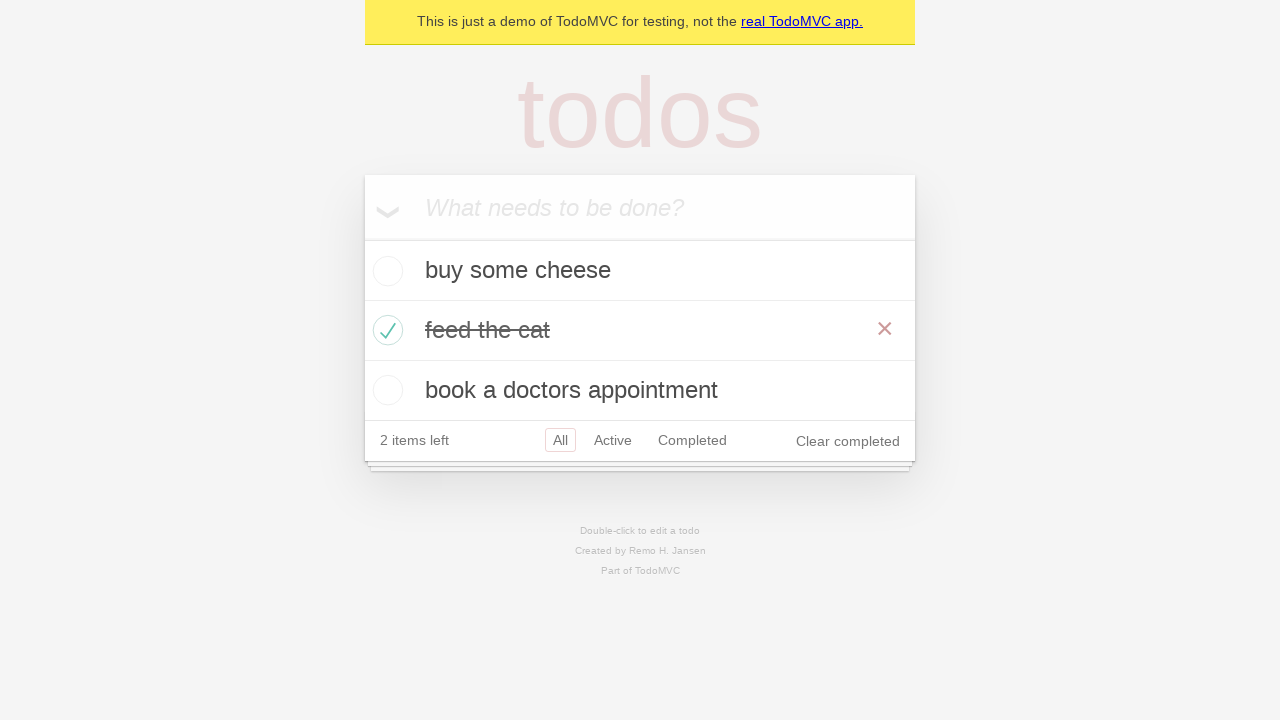

Clicked Active filter to display active items only at (613, 440) on internal:role=link[name="Active"i]
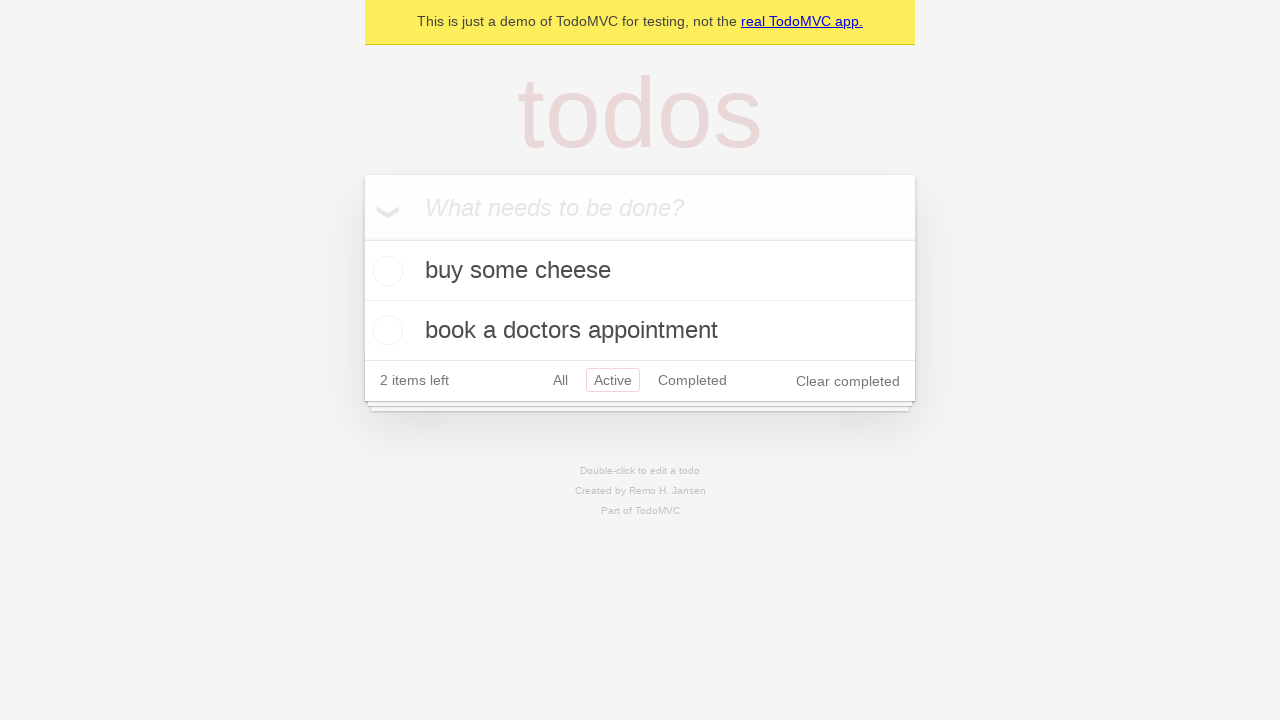

Clicked Completed filter to display completed items only at (692, 380) on internal:role=link[name="Completed"i]
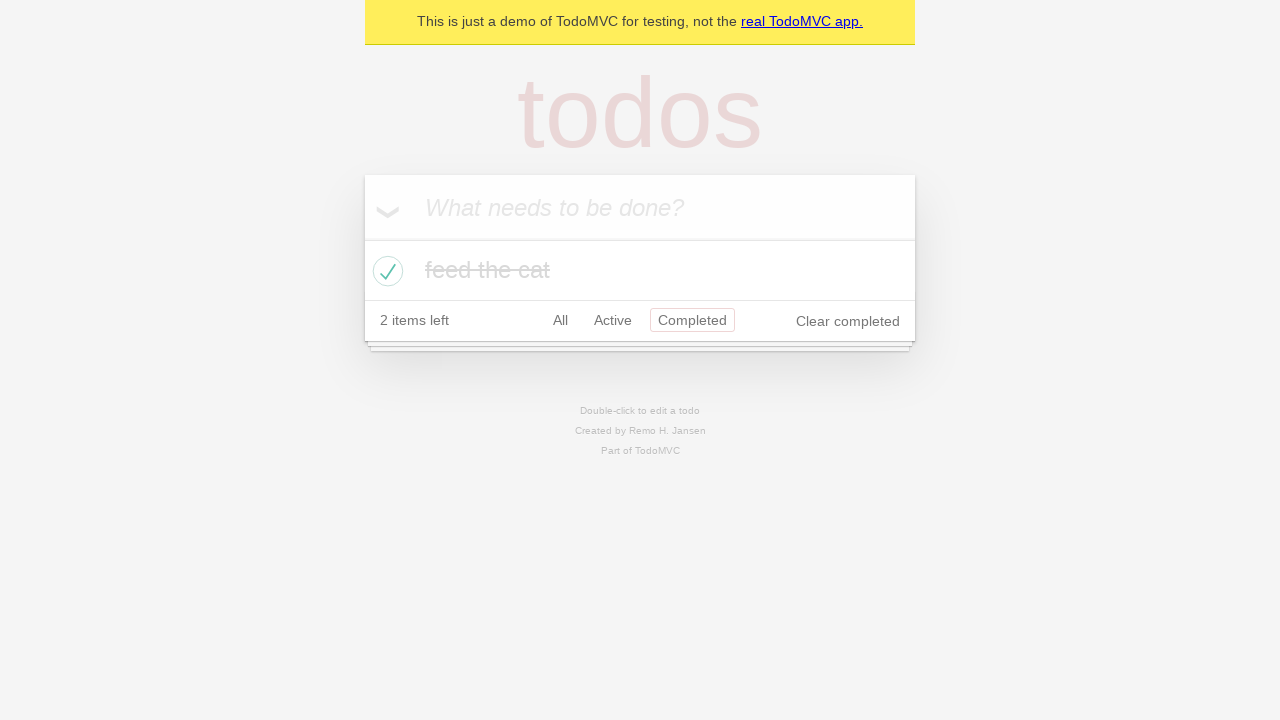

Clicked All filter to display all items at (560, 320) on internal:role=link[name="All"i]
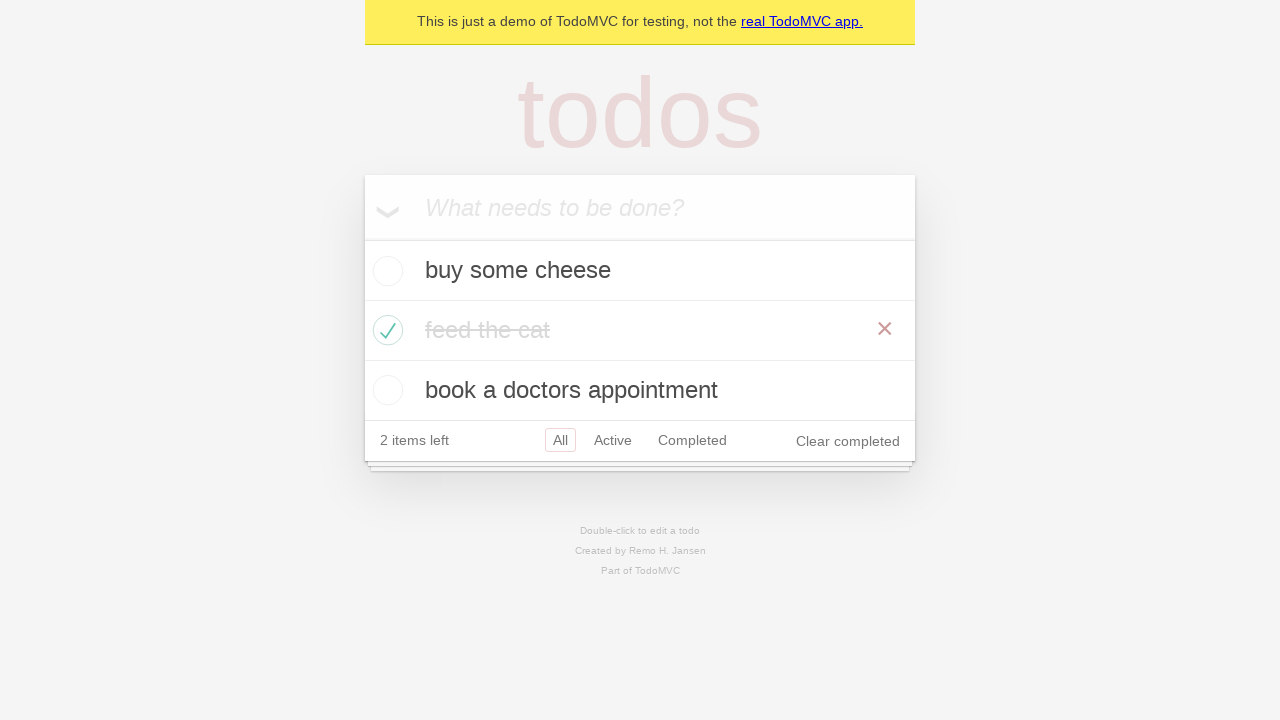

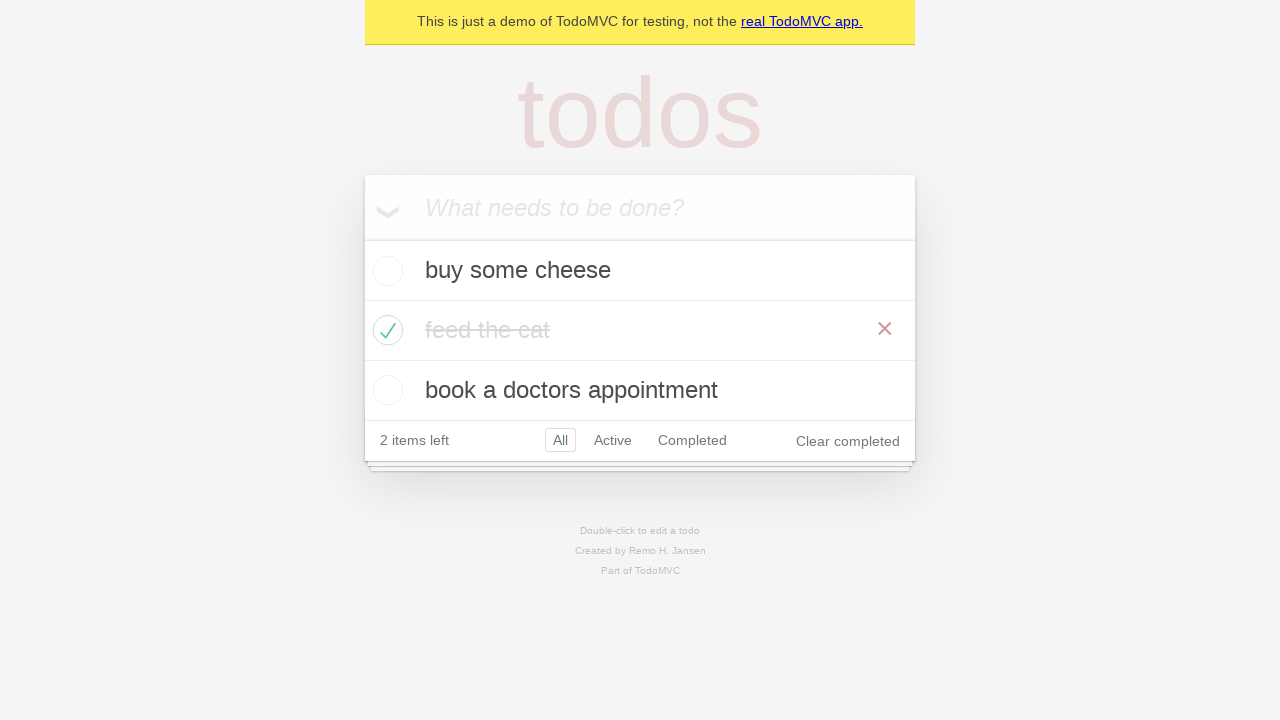